Navigates to a demo table page and finds the last name of an employee by their first name in a dynamic table

Starting URL: http://automationbykrishna.com/

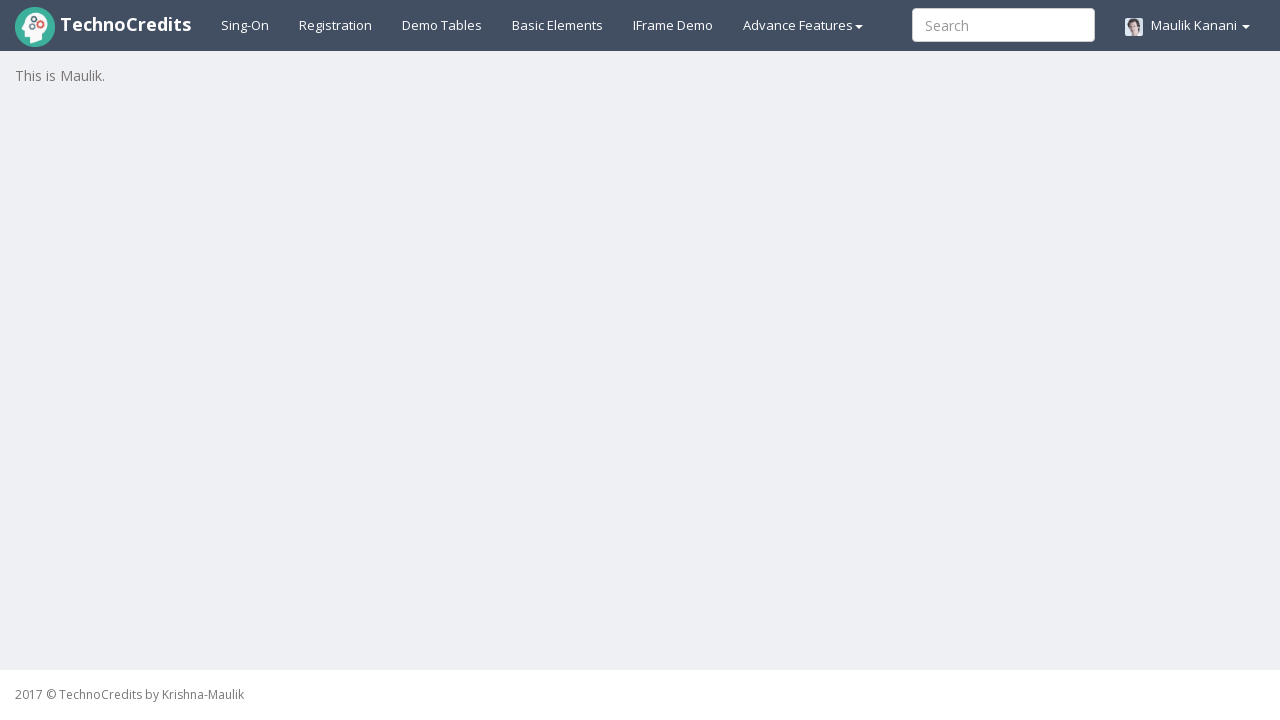

Clicked on demo table link at (442, 25) on #demotable
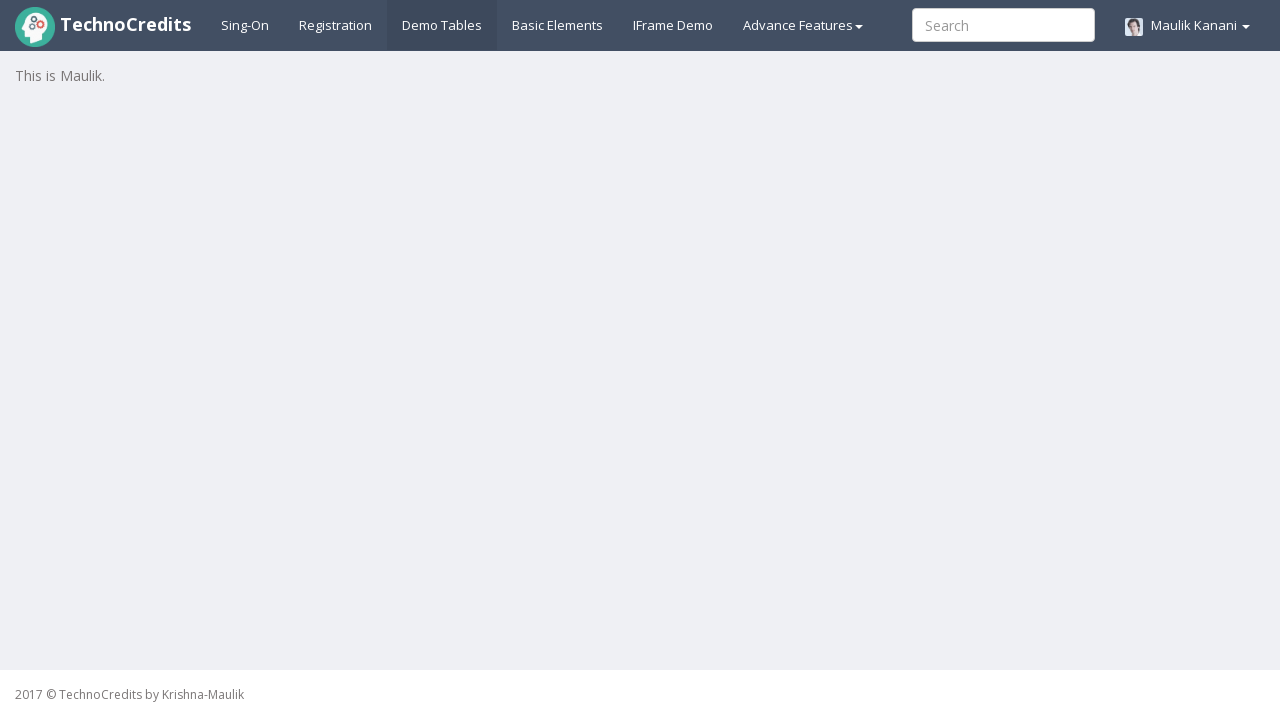

Table with id 'table1' became visible
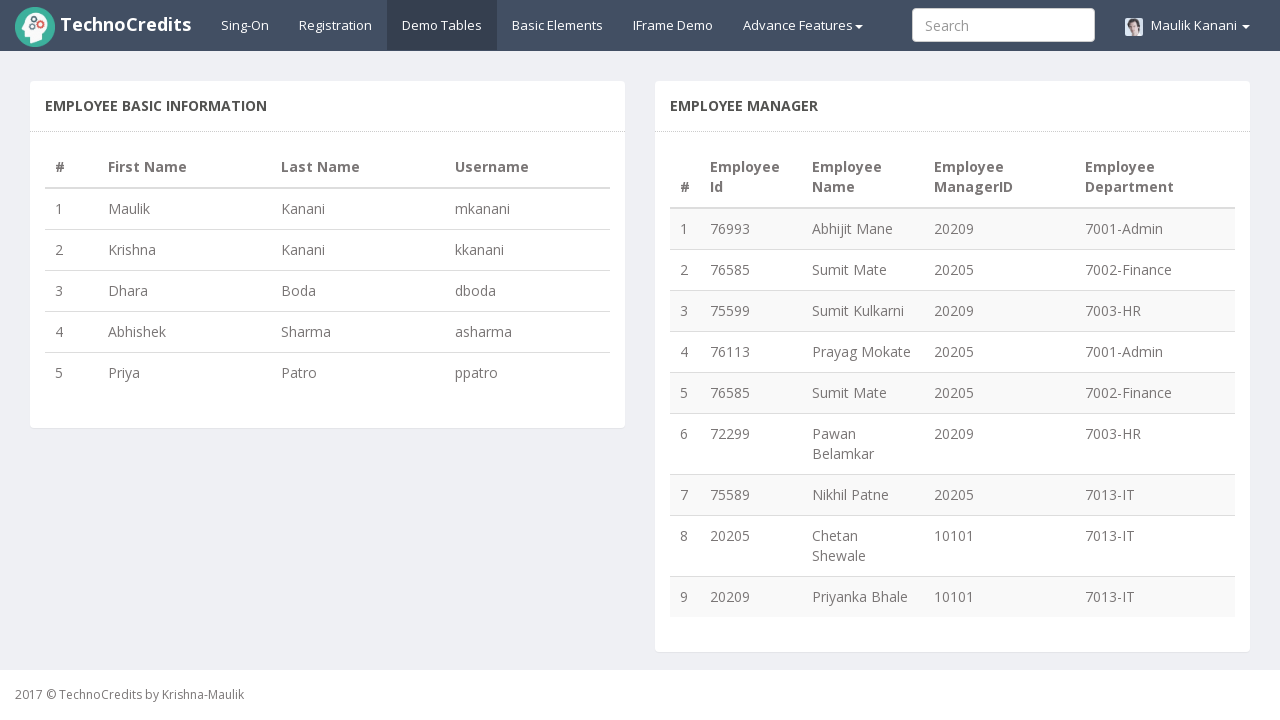

Retrieved all column headers from table
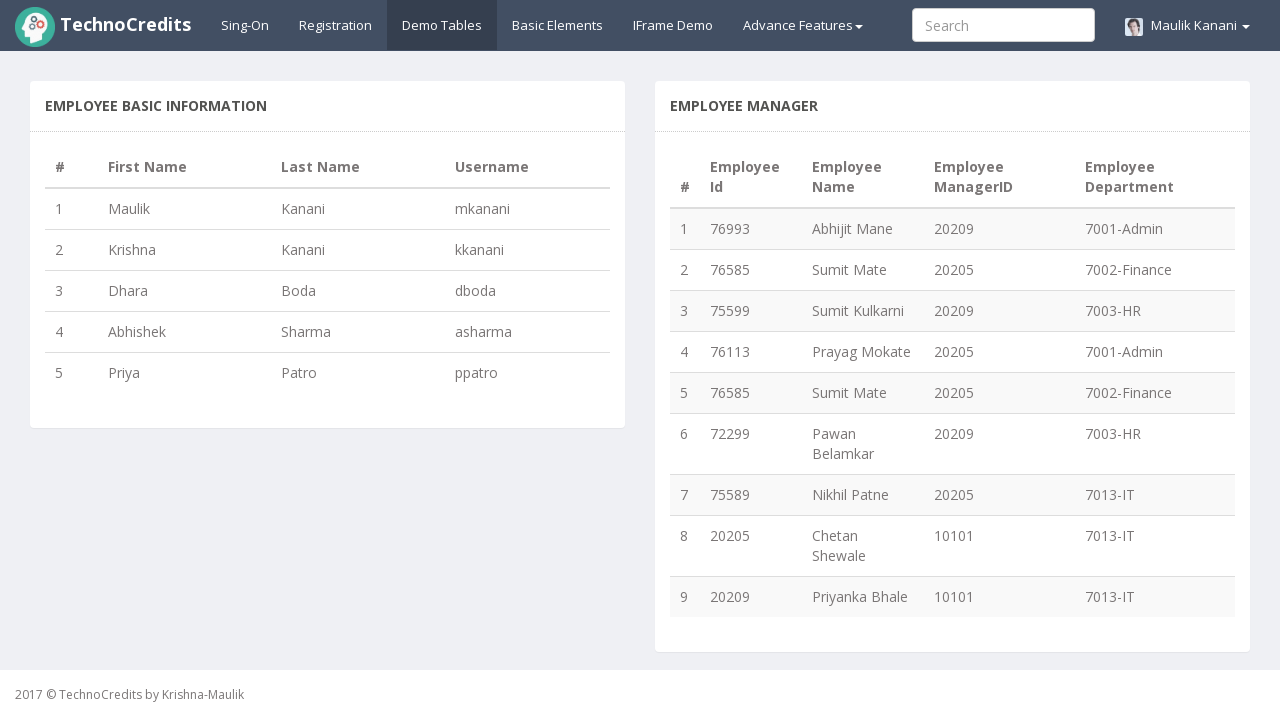

Extracted header texts: ['#', 'First Name', 'Last Name', 'Username']
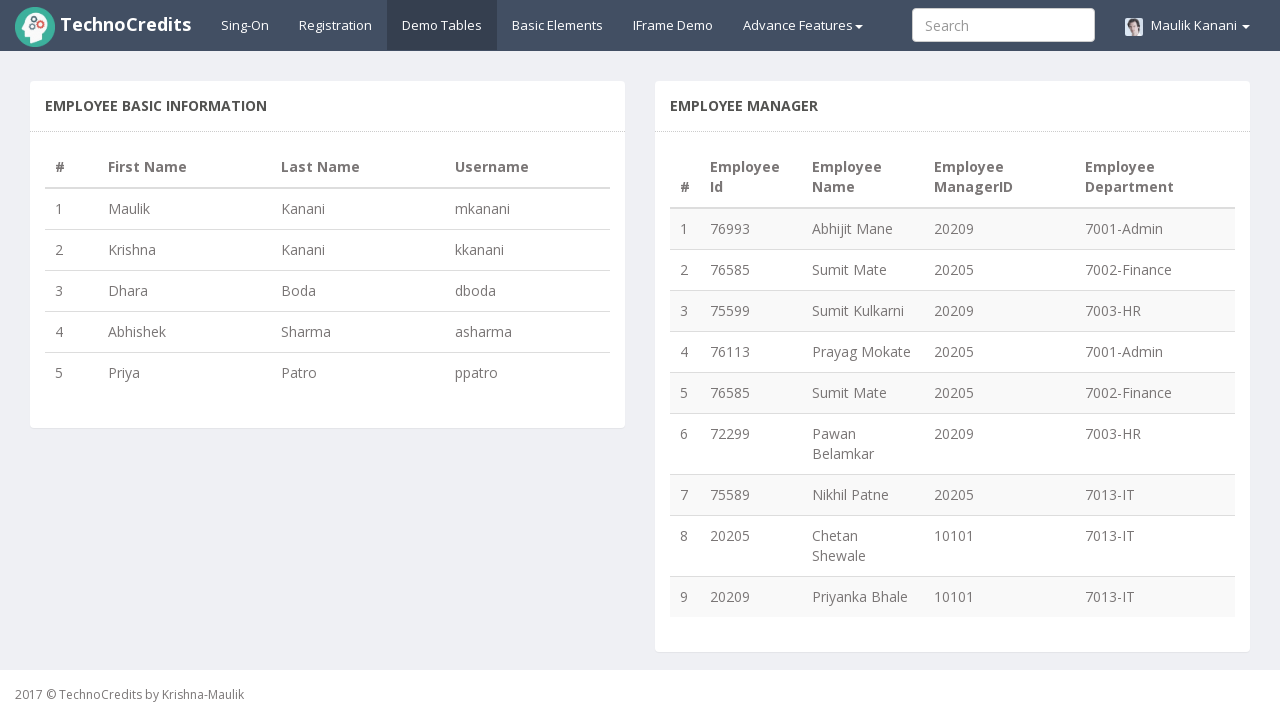

Found 'Last Name' column at index 3
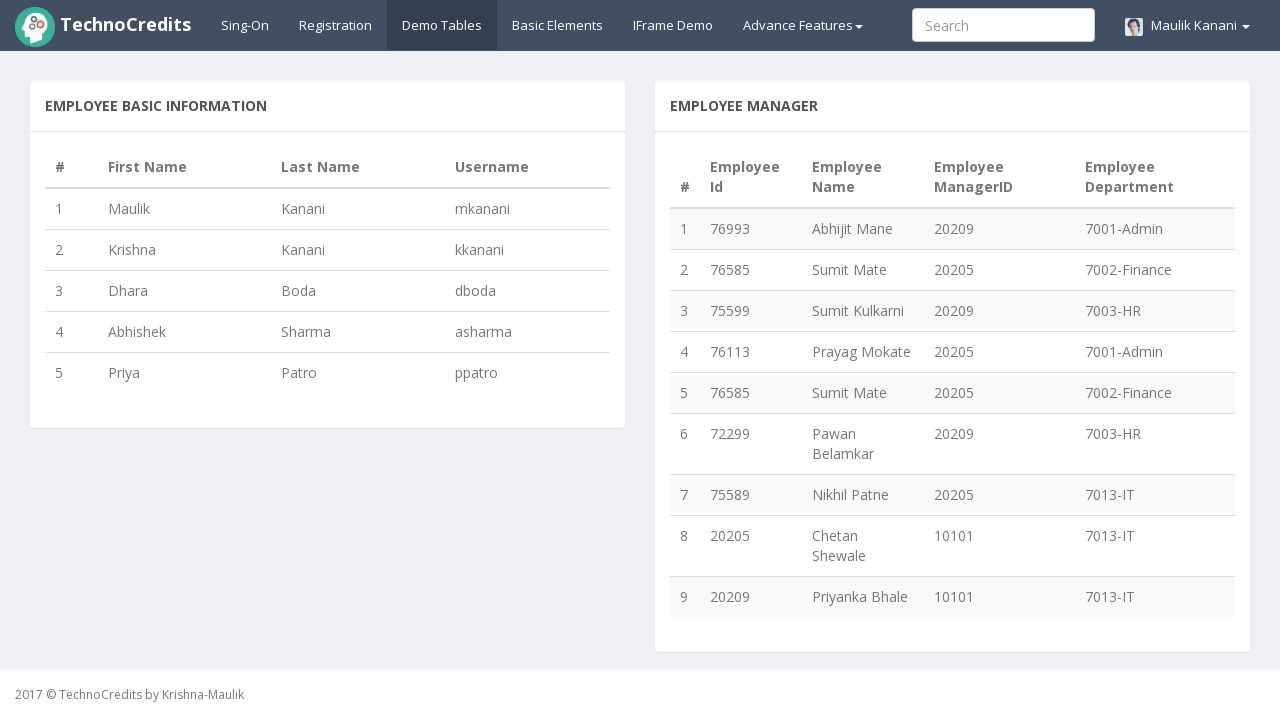

Retrieved last name for employee 'Abhishek': Sharma
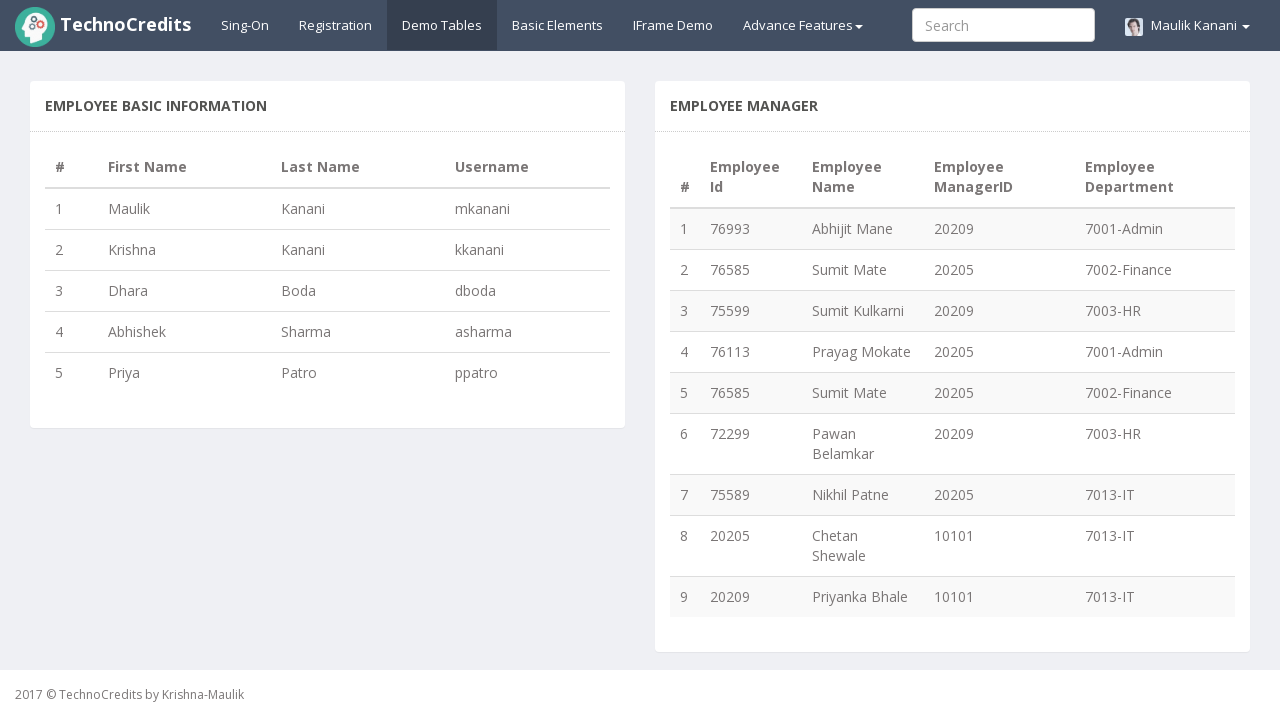

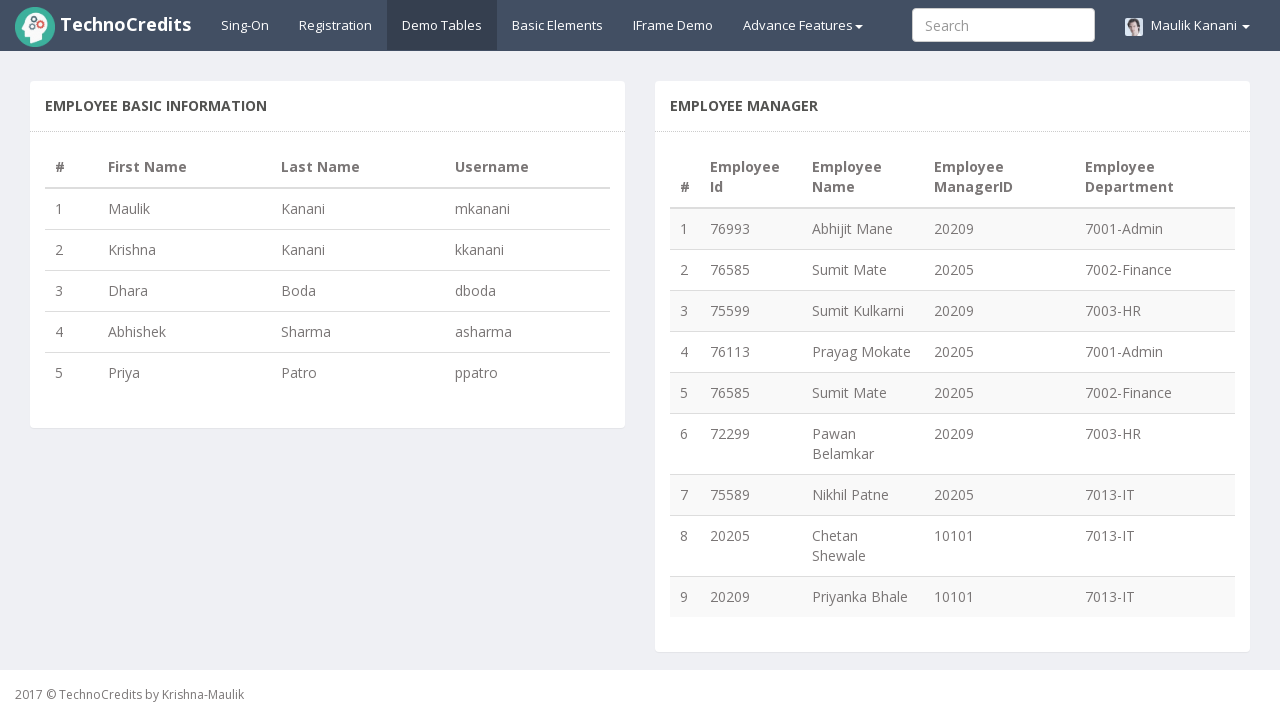